Tests that edits are cancelled when pressing Escape key

Starting URL: https://demo.playwright.dev/todomvc

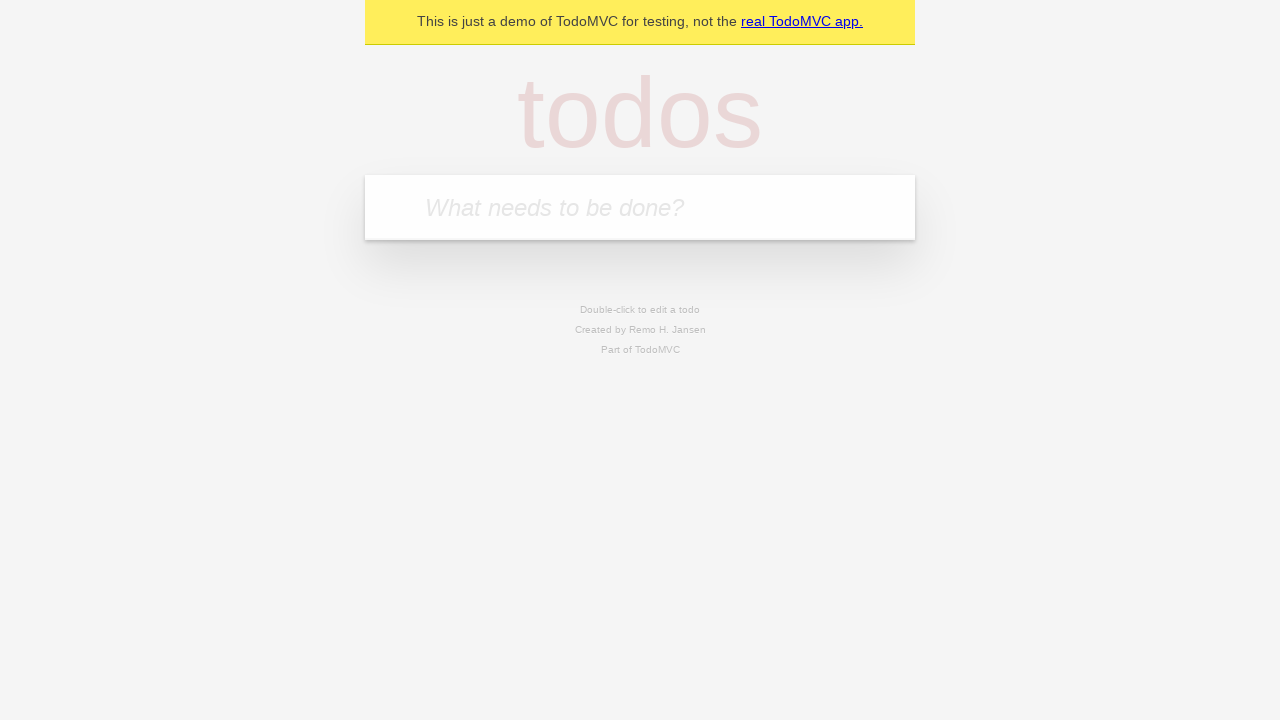

Filled todo input with 'buy some cheese' on internal:attr=[placeholder="What needs to be done?"i]
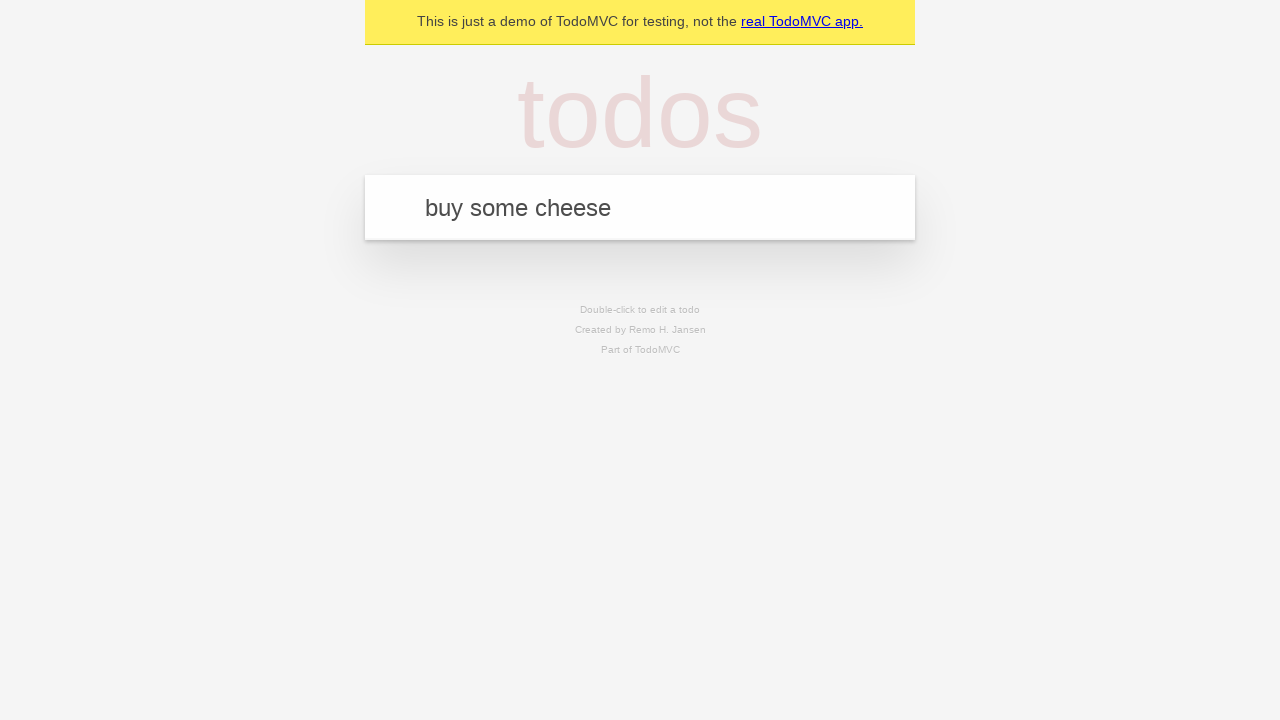

Pressed Enter to create todo 'buy some cheese' on internal:attr=[placeholder="What needs to be done?"i]
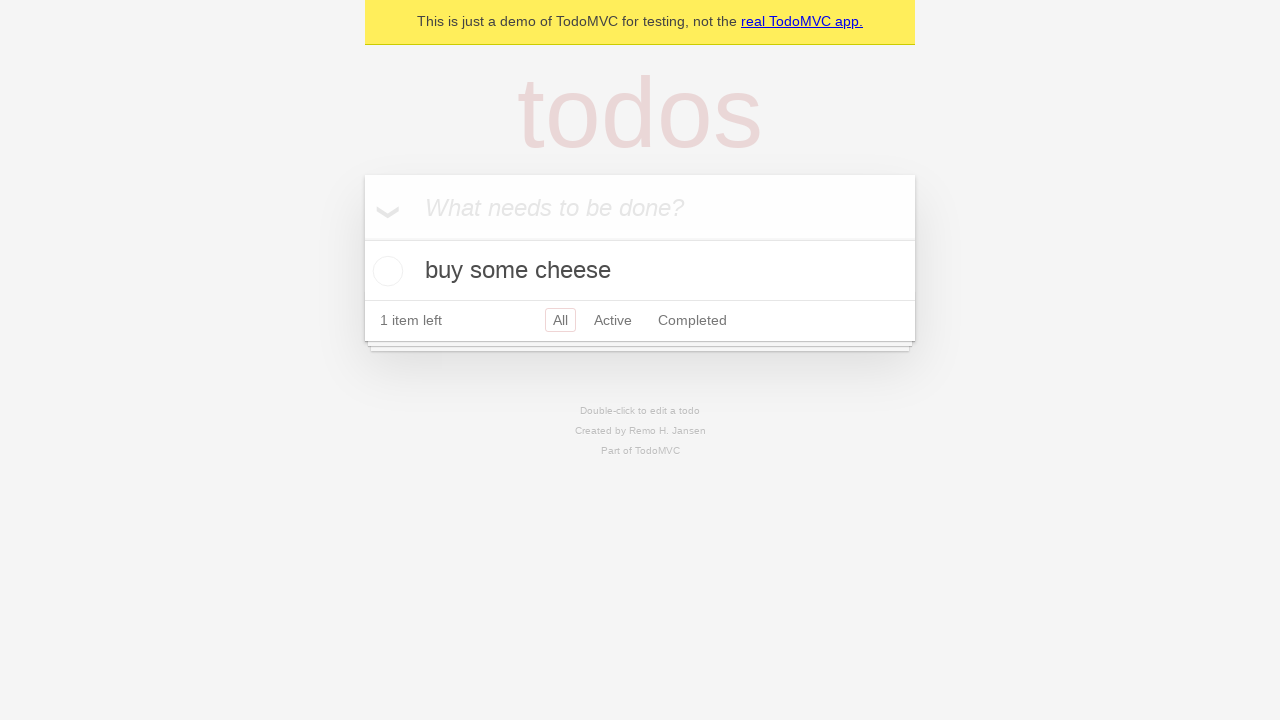

Filled todo input with 'feed the cat' on internal:attr=[placeholder="What needs to be done?"i]
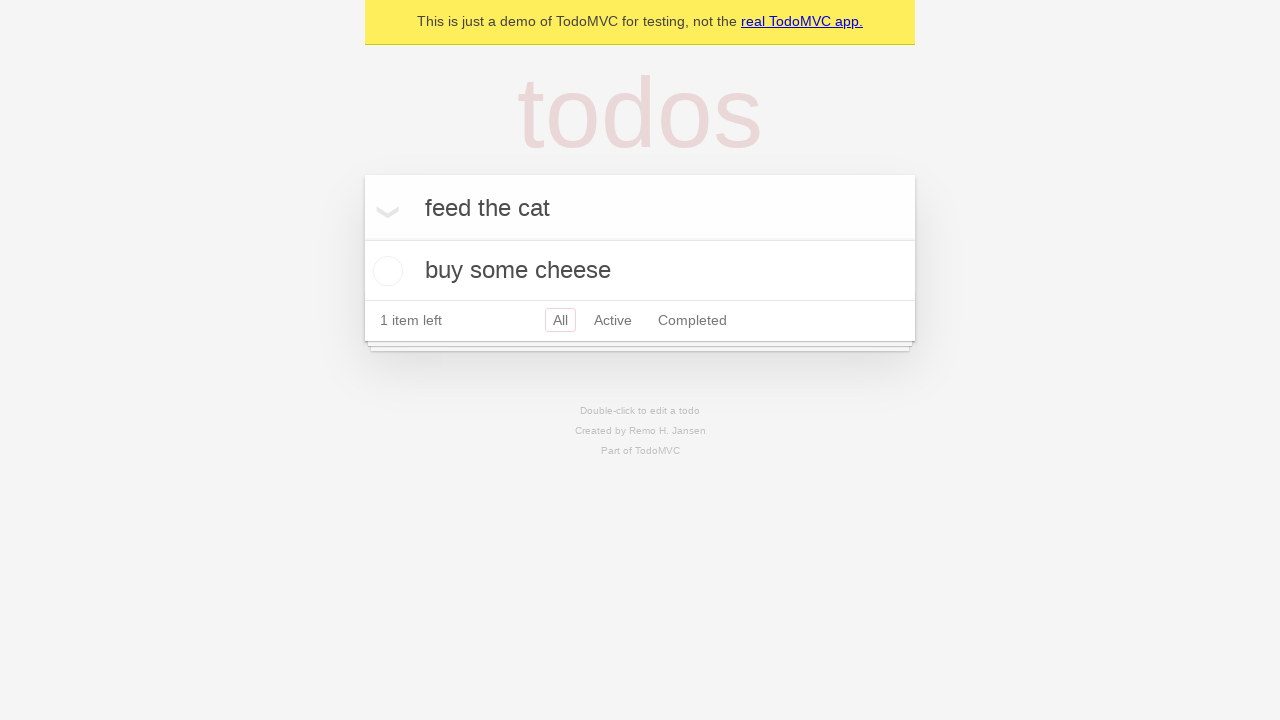

Pressed Enter to create todo 'feed the cat' on internal:attr=[placeholder="What needs to be done?"i]
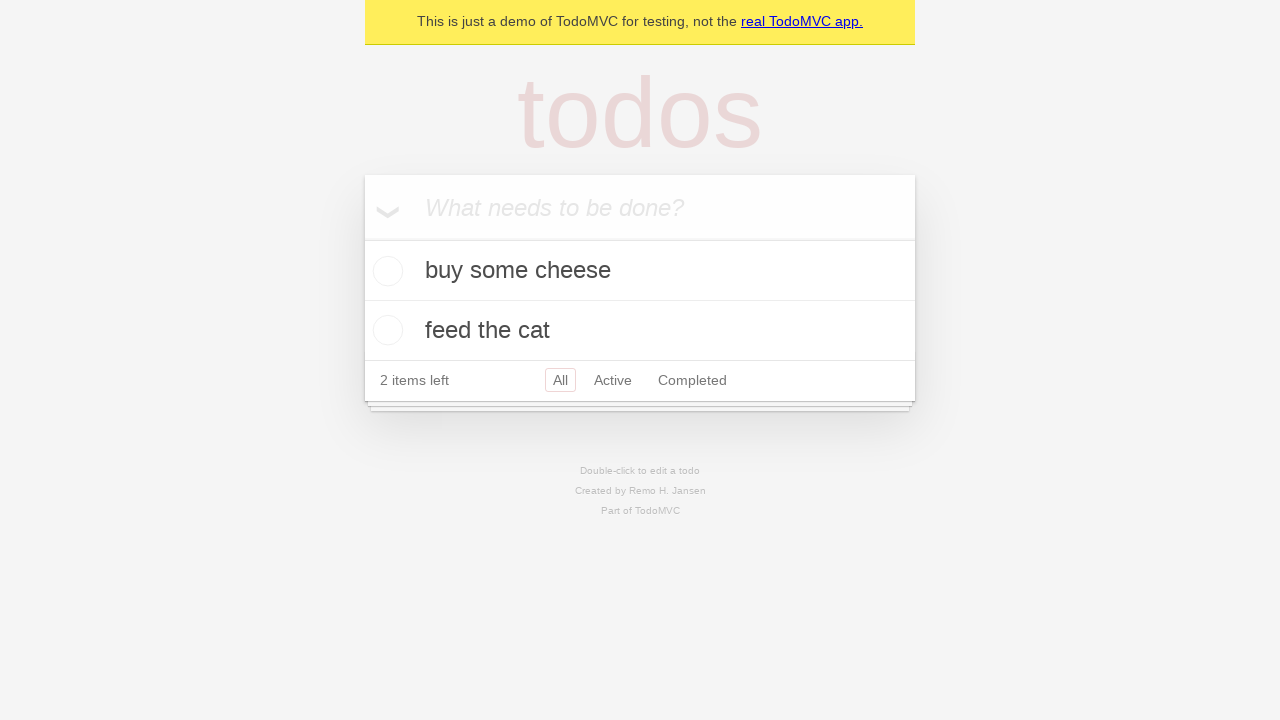

Filled todo input with 'book a doctors appointment' on internal:attr=[placeholder="What needs to be done?"i]
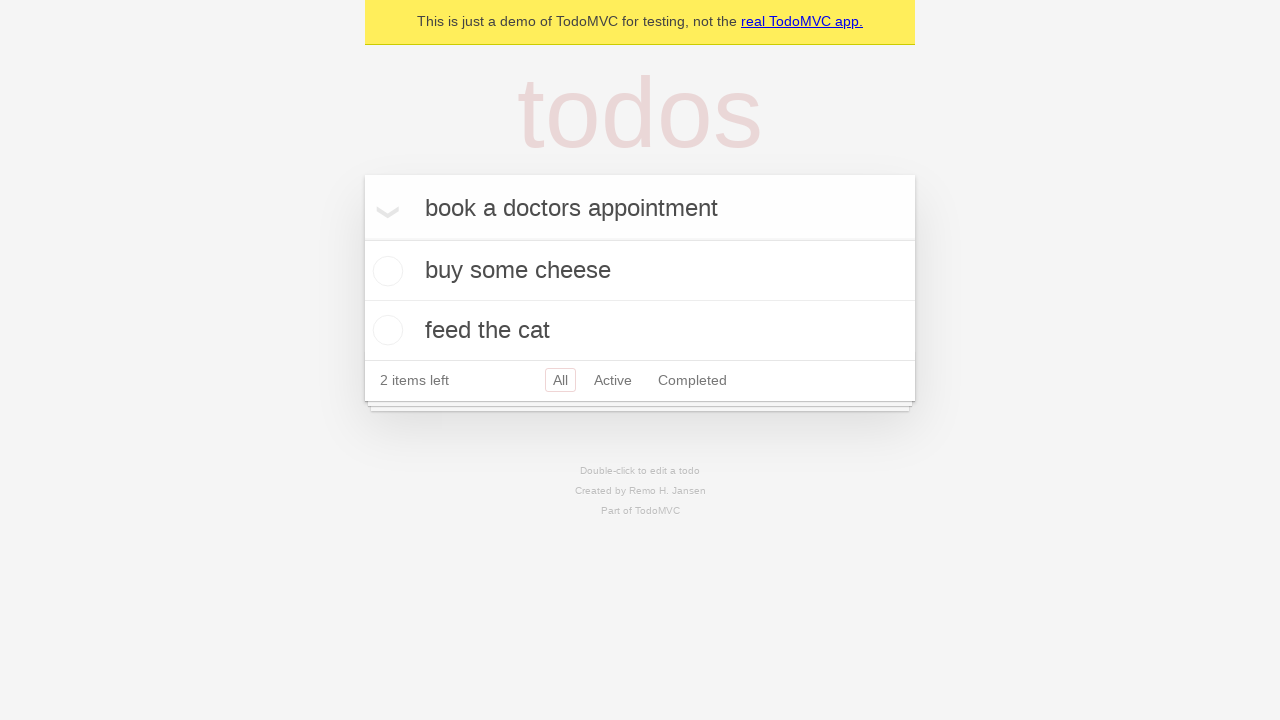

Pressed Enter to create todo 'book a doctors appointment' on internal:attr=[placeholder="What needs to be done?"i]
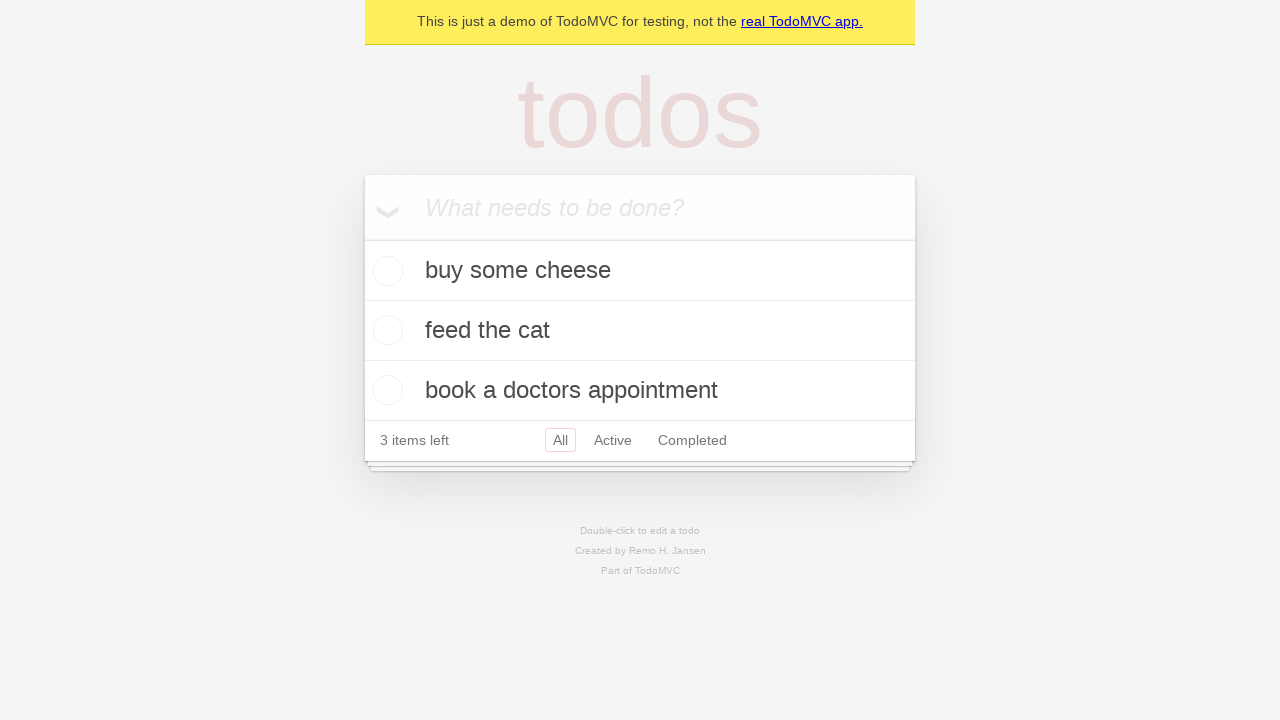

Double-clicked second todo item to enter edit mode at (640, 331) on internal:testid=[data-testid="todo-item"s] >> nth=1
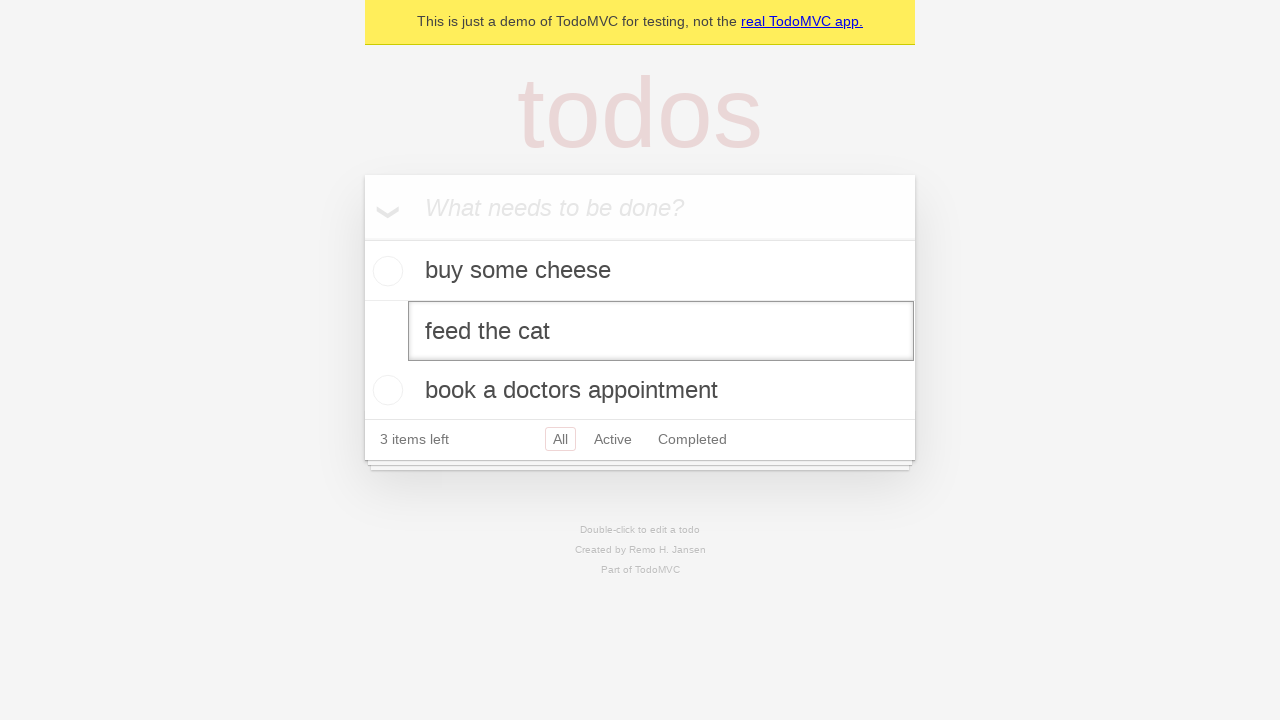

Filled edit field with new text 'buy some sausages' on internal:testid=[data-testid="todo-item"s] >> nth=1 >> internal:role=textbox[nam
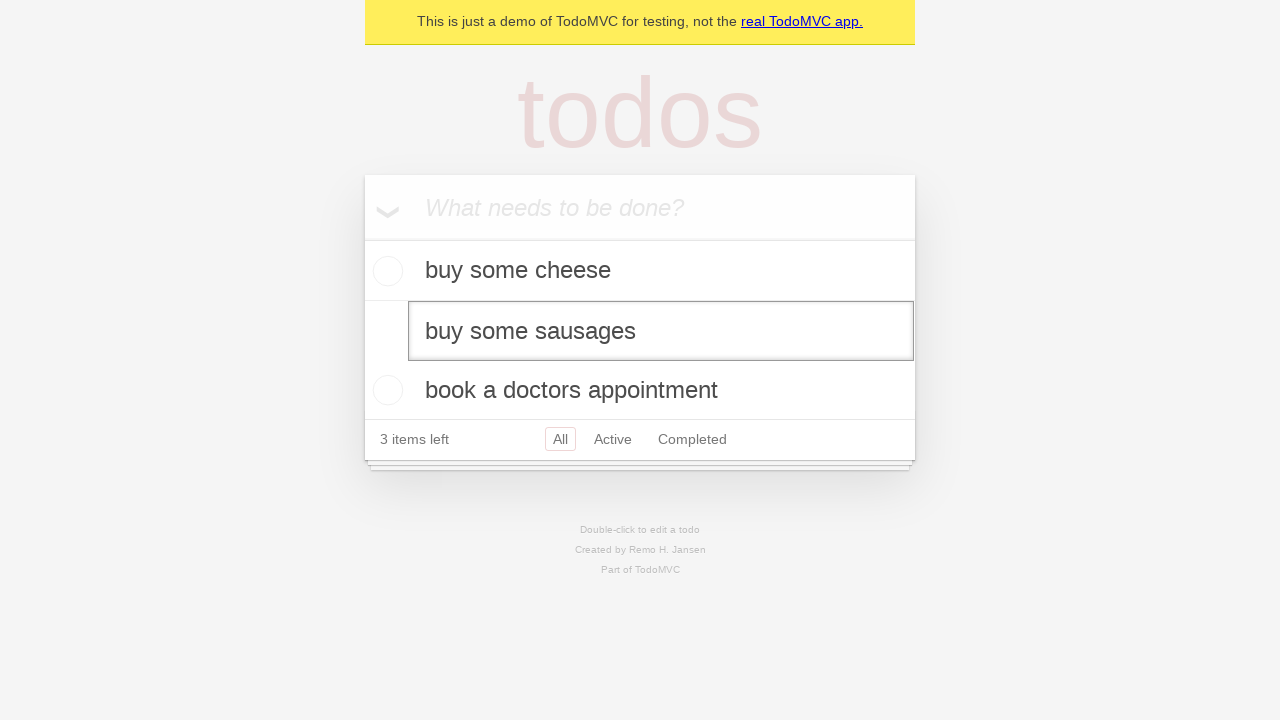

Pressed Escape to cancel edit and revert changes on internal:testid=[data-testid="todo-item"s] >> nth=1 >> internal:role=textbox[nam
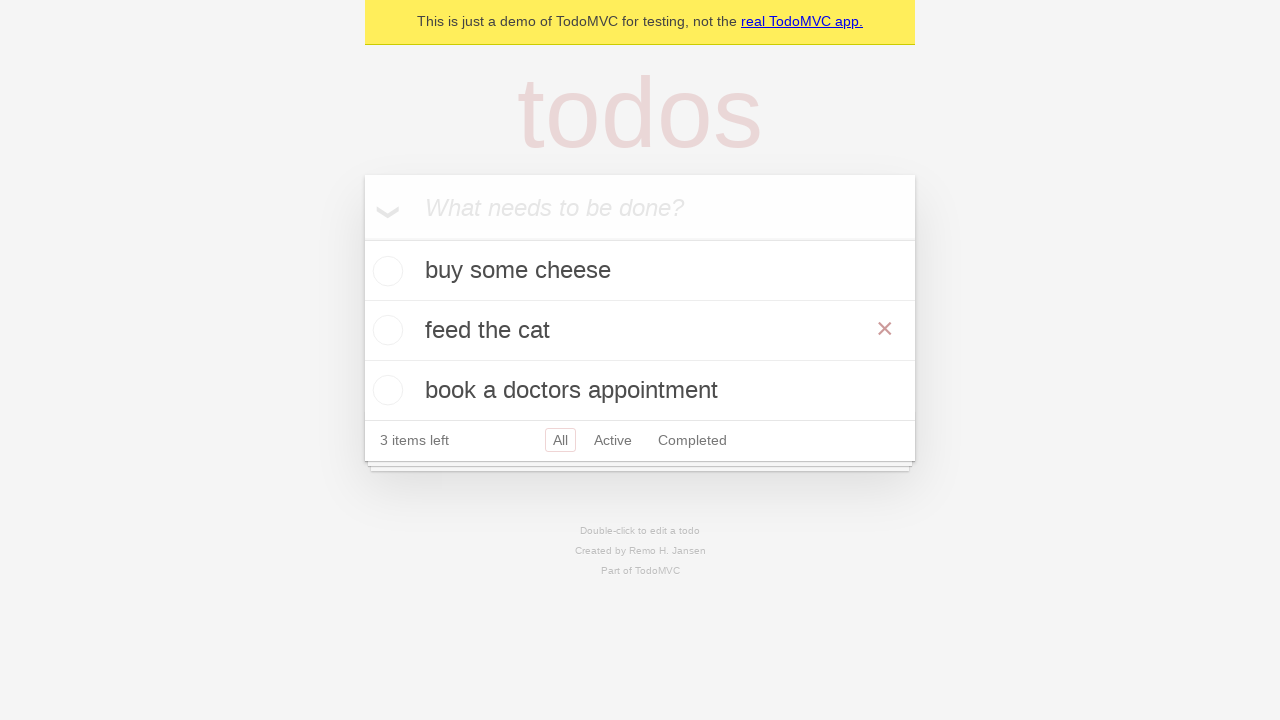

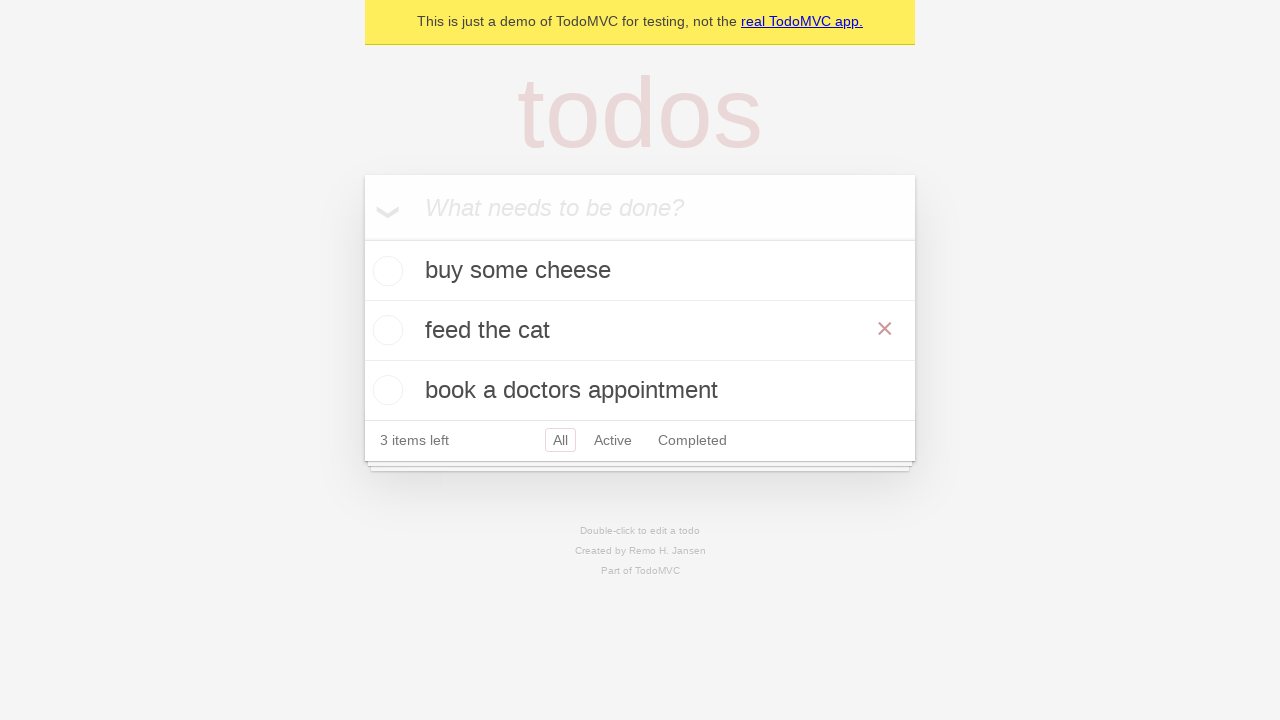